Navigates to the Selenium Tutorial courses page and clicks on the "LIFETIME MEMBERSHIP TO ALL LIVE TRAININGS" link to navigate to that course offering.

Starting URL: https://www.selenium-tutorial.com/courses

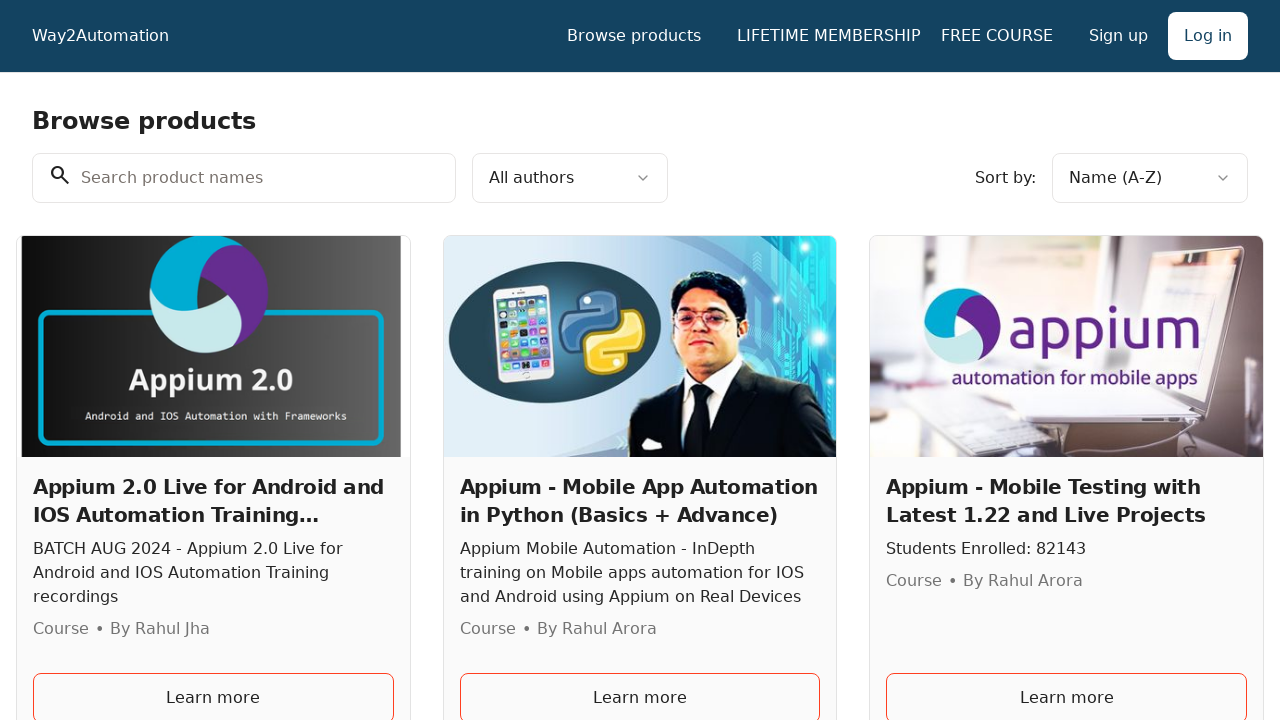

Clicked on 'LIFETIME MEMBERSHIP TO ALL LIVE TRAININGS' link at (821, 36) on text=LIFETIME MEMBERSHIP TO ALL LIVE TRAININGS
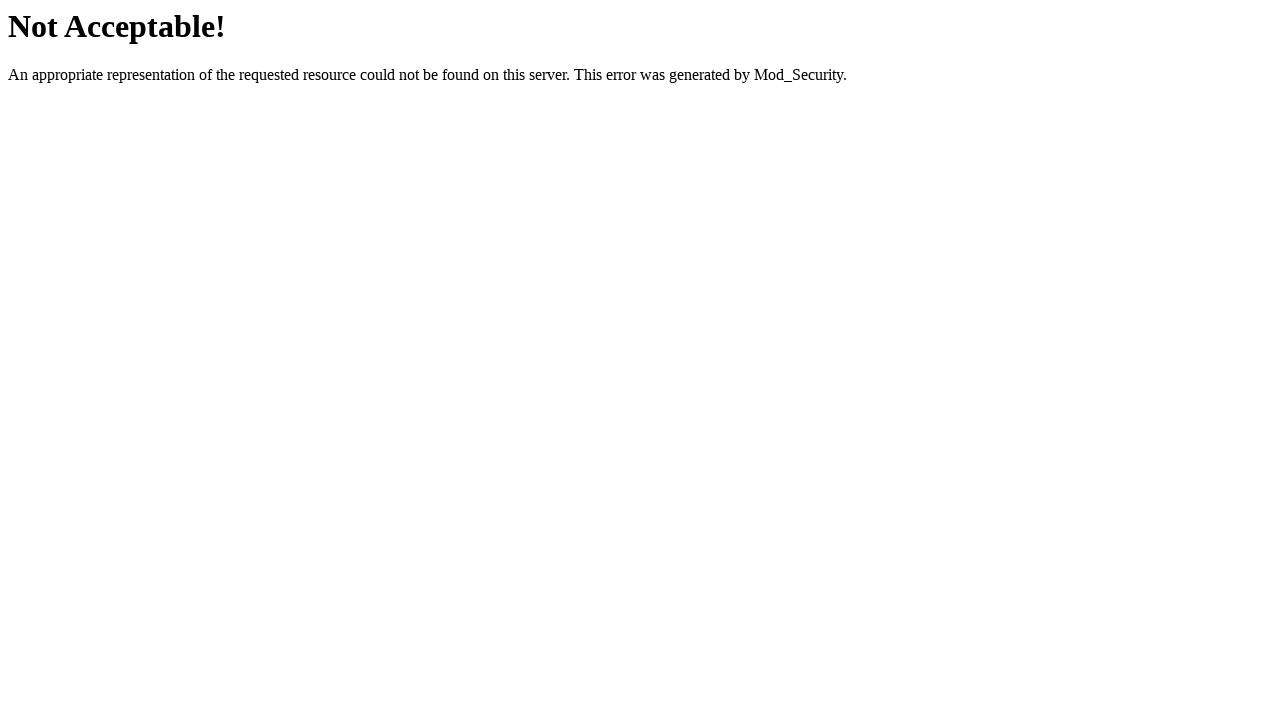

Navigation to course offering page completed
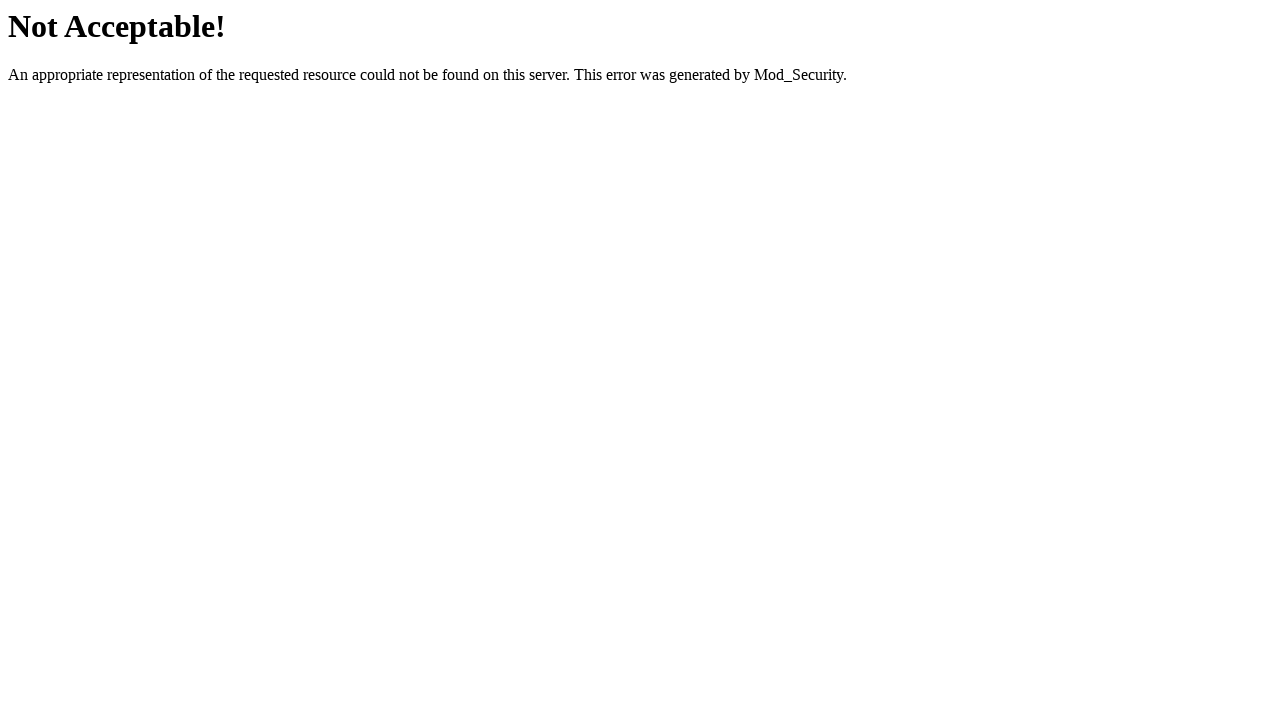

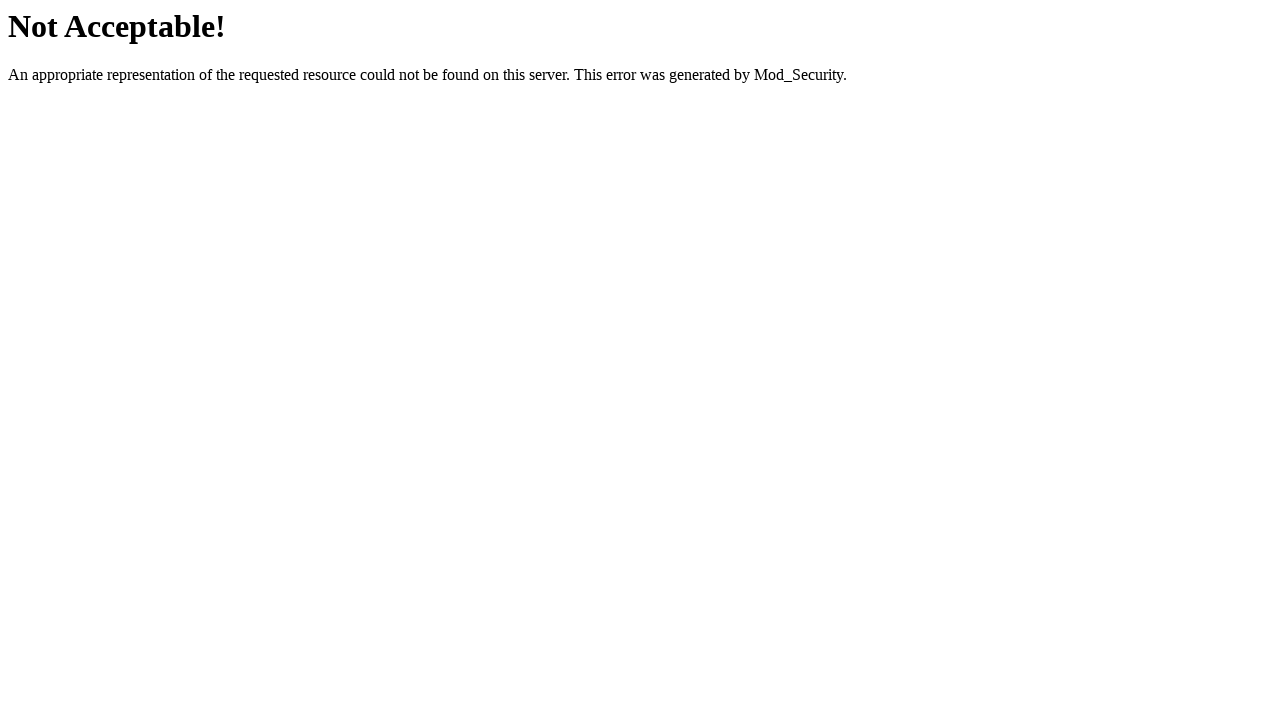